Tests dynamic autocomplete dropdown by typing a country prefix and selecting from the suggestions using keyboard navigation.

Starting URL: https://codenboxautomationlab.com/practice/

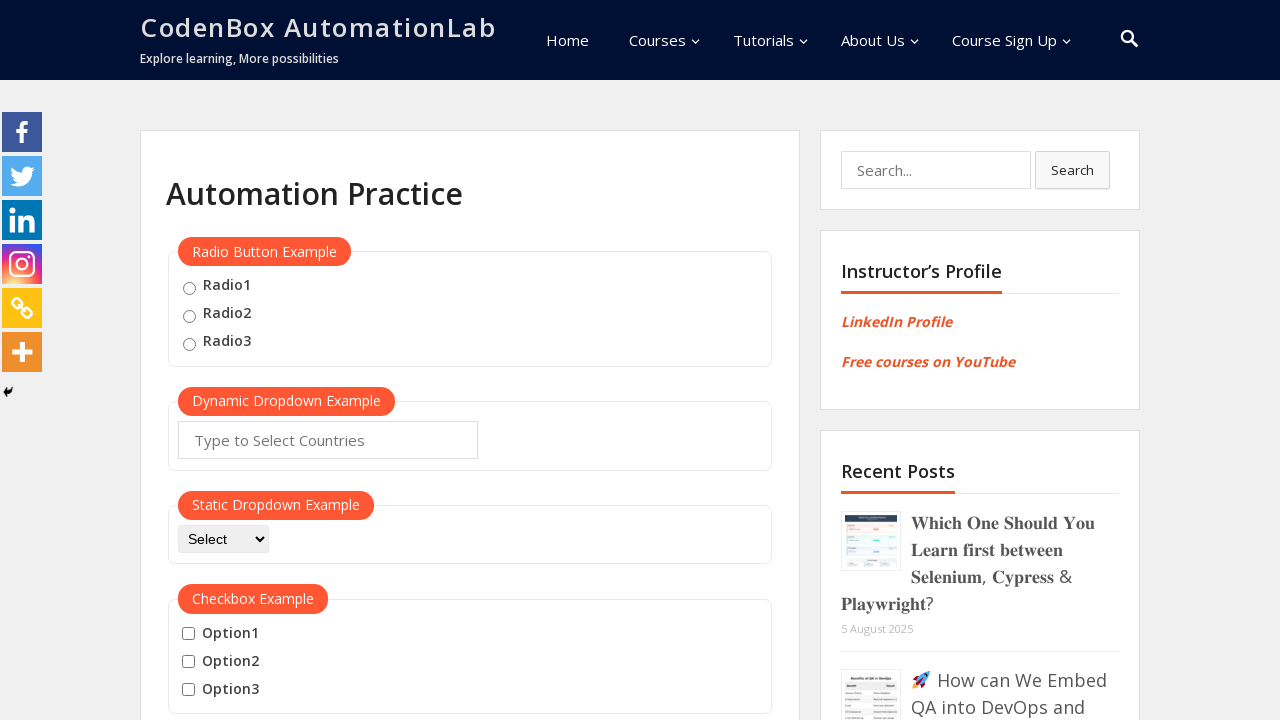

Typed 'Ca' in the autocomplete field to trigger dynamic dropdown on #autocomplete
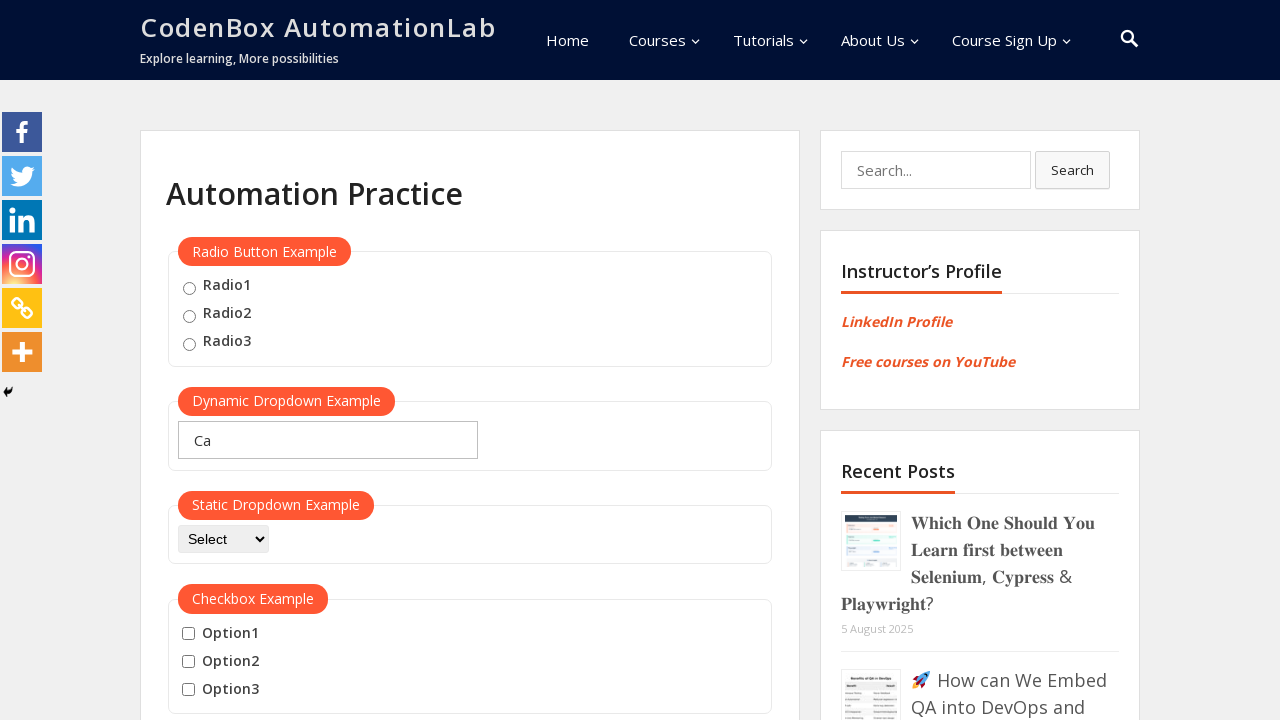

Waited 2 seconds for dropdown suggestions to load
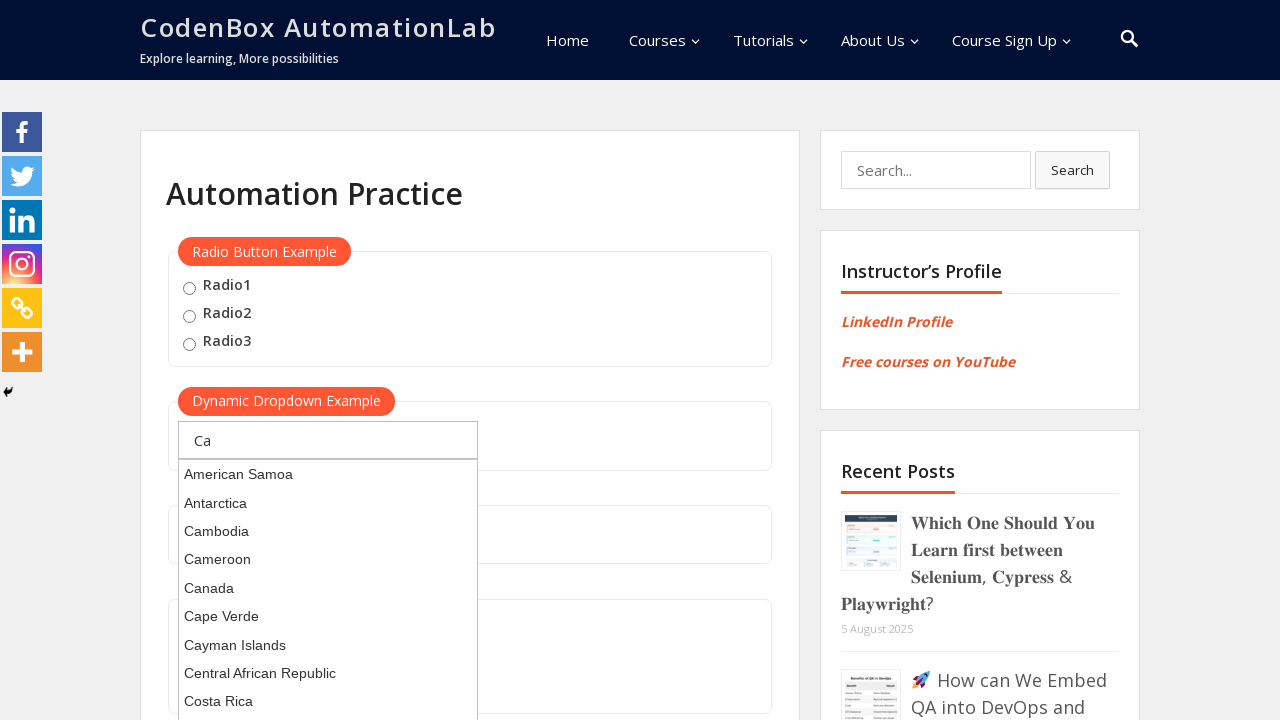

Pressed ArrowDown to navigate to first suggestion in dropdown
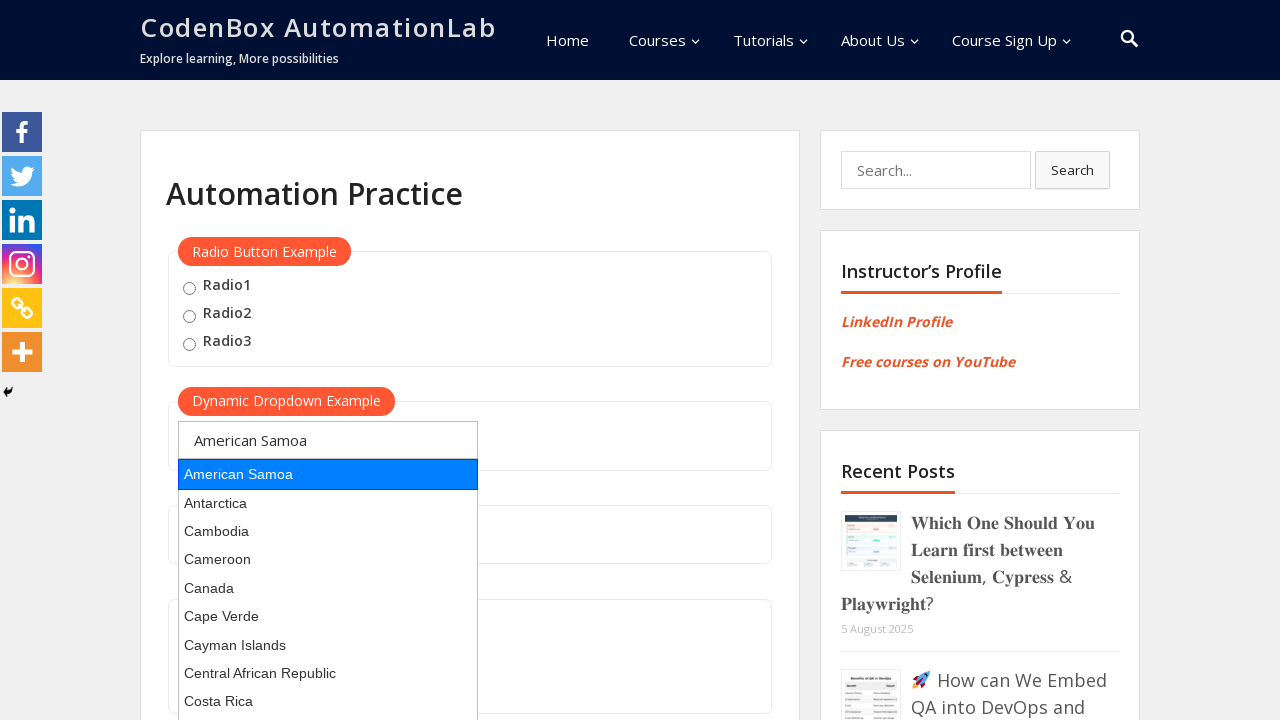

Pressed Enter to select the highlighted suggestion
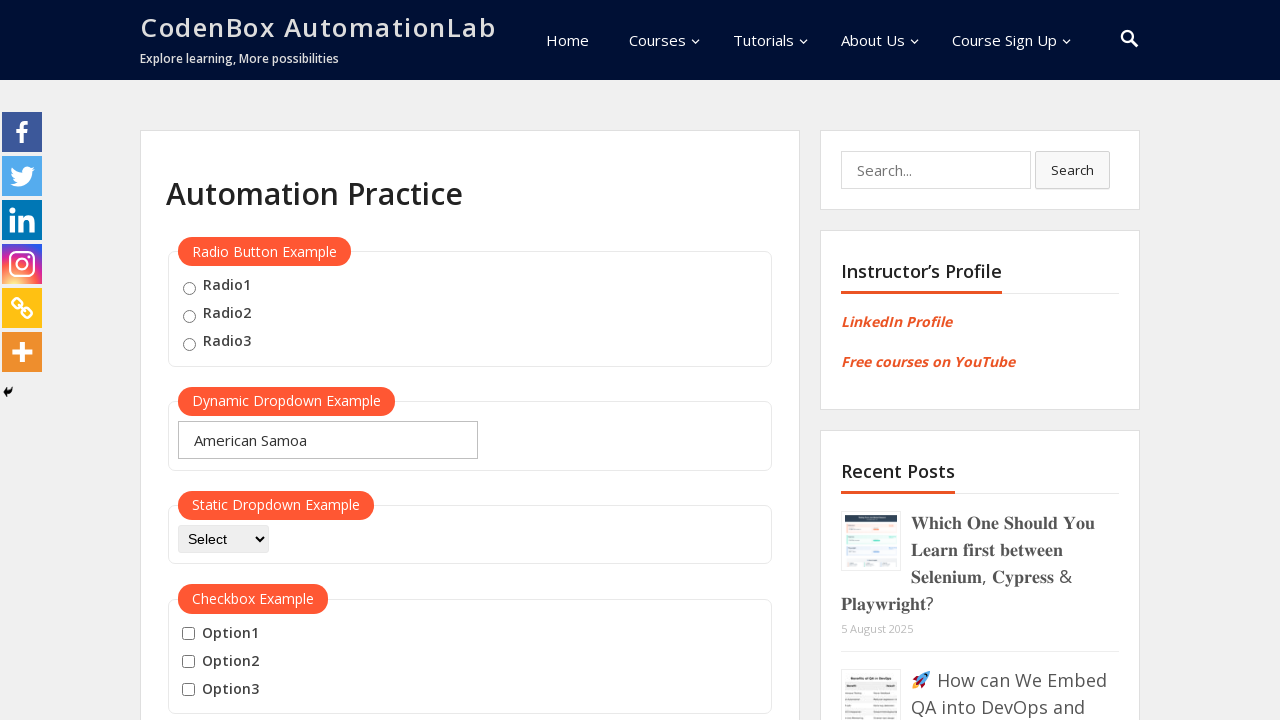

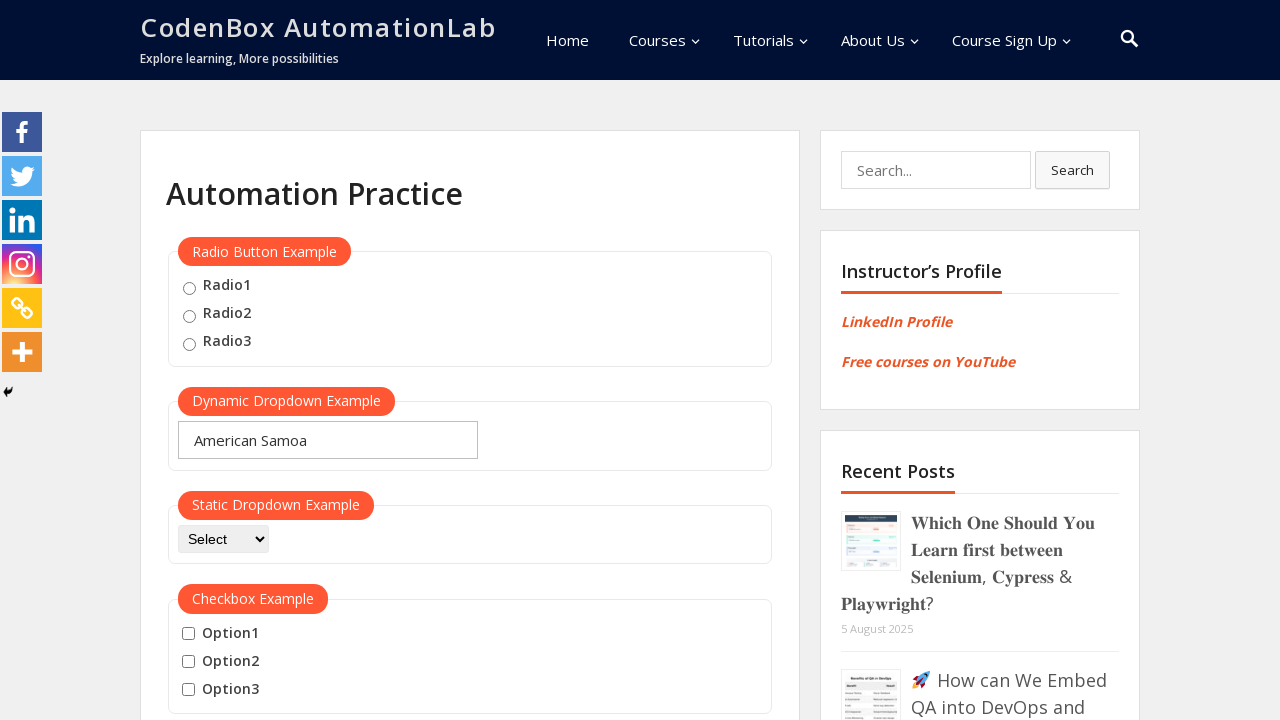